Tests iframe interaction on W3Schools JavaScript tryit editor by switching to the result iframe and clicking a button inside it

Starting URL: https://www.w3schools.com/js/tryit.asp?filename=tryjs_myfirst

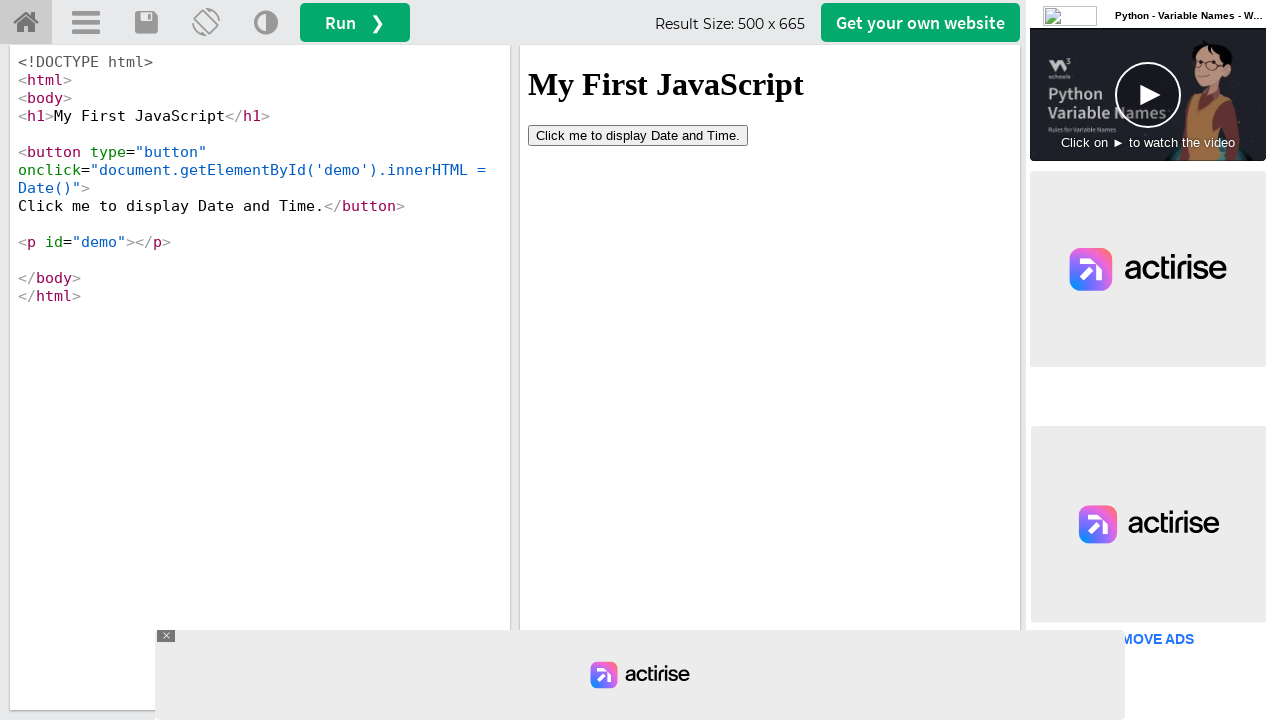

Waited for result iframe to be available
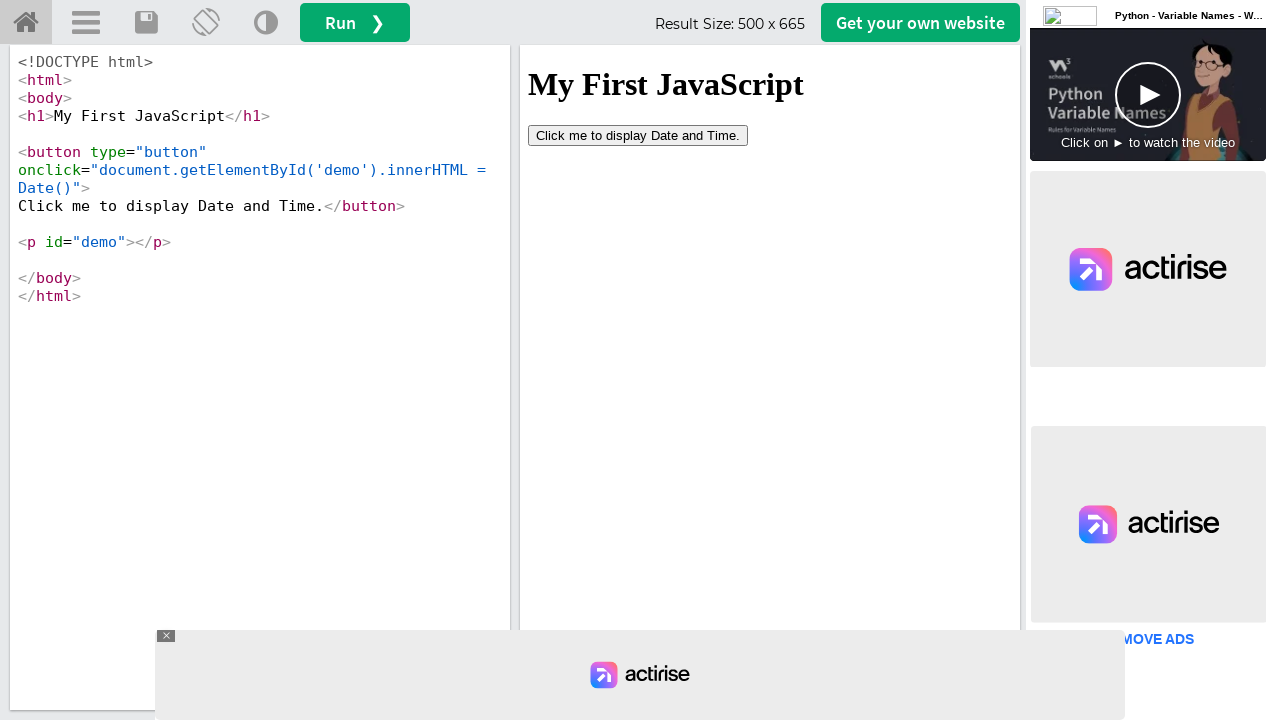

Located result iframe for interaction
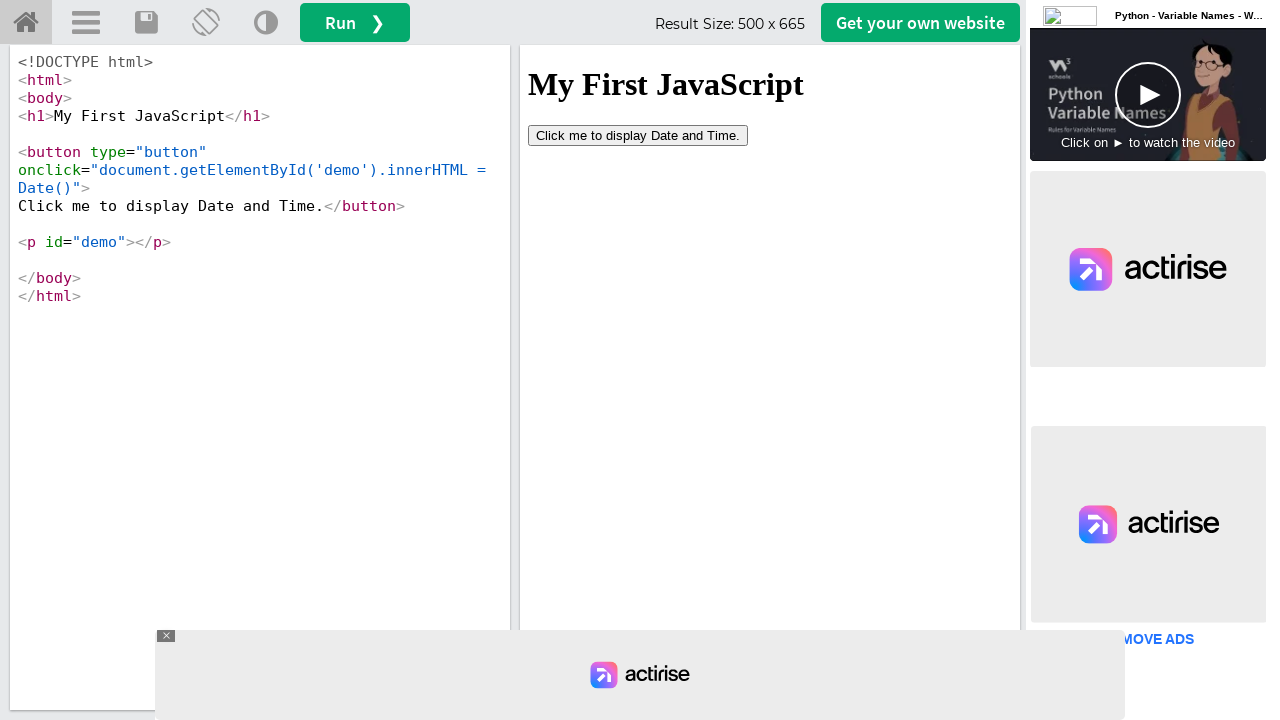

Clicked button inside the result iframe at (638, 135) on iframe[name='iframeResult'] >> internal:control=enter-frame >> button[type='butt
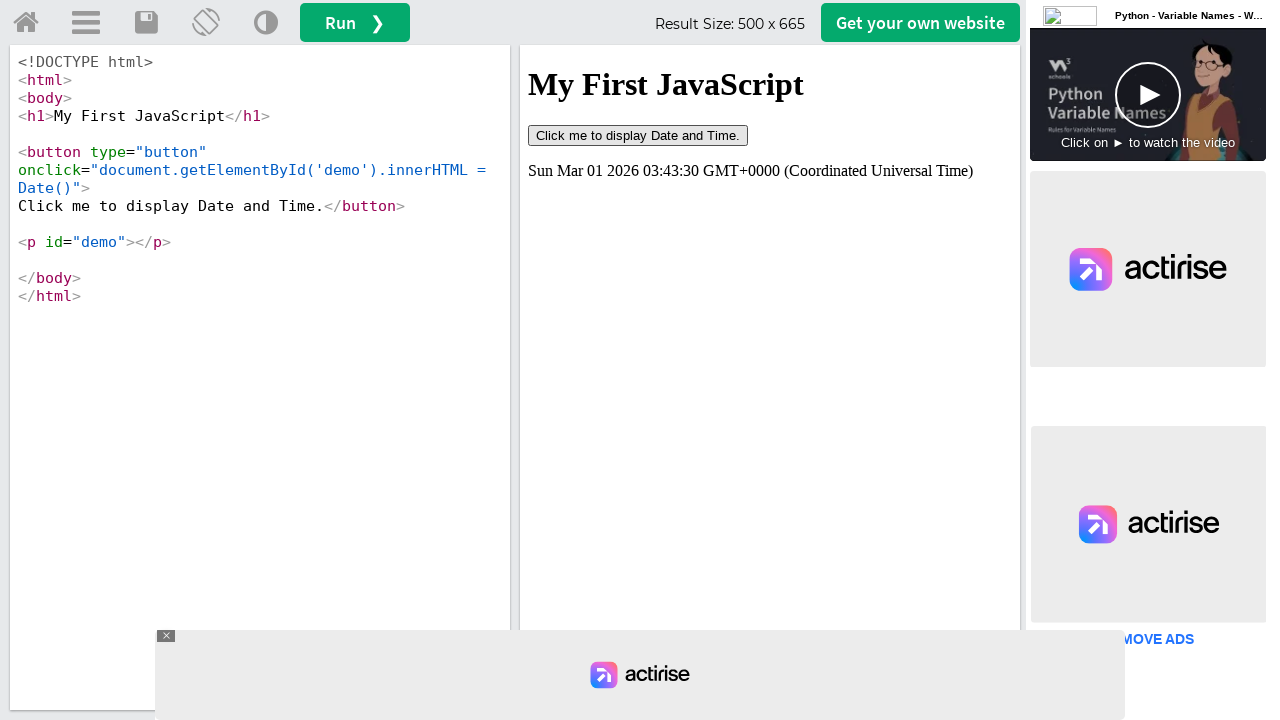

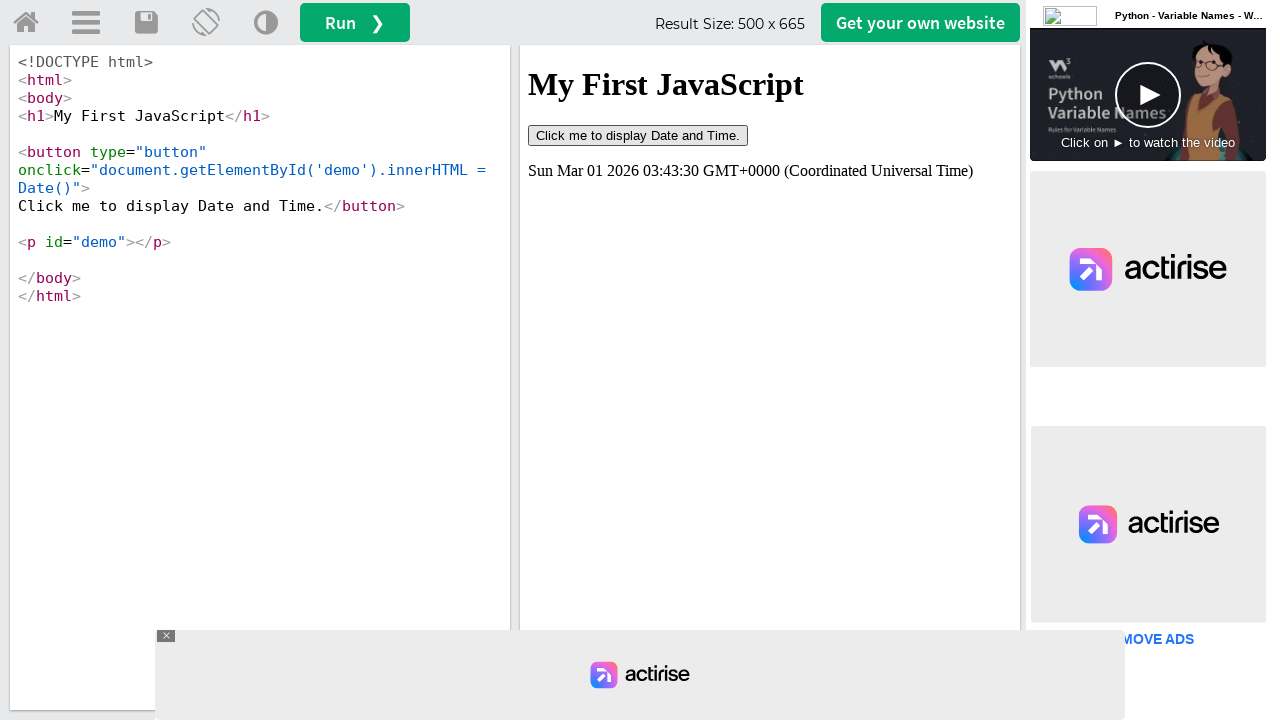